Tests an e-commerce checkout flow by adding a product to cart, proceeding to checkout, and applying a promo code

Starting URL: https://rahulshettyacademy.com/seleniumPractise/

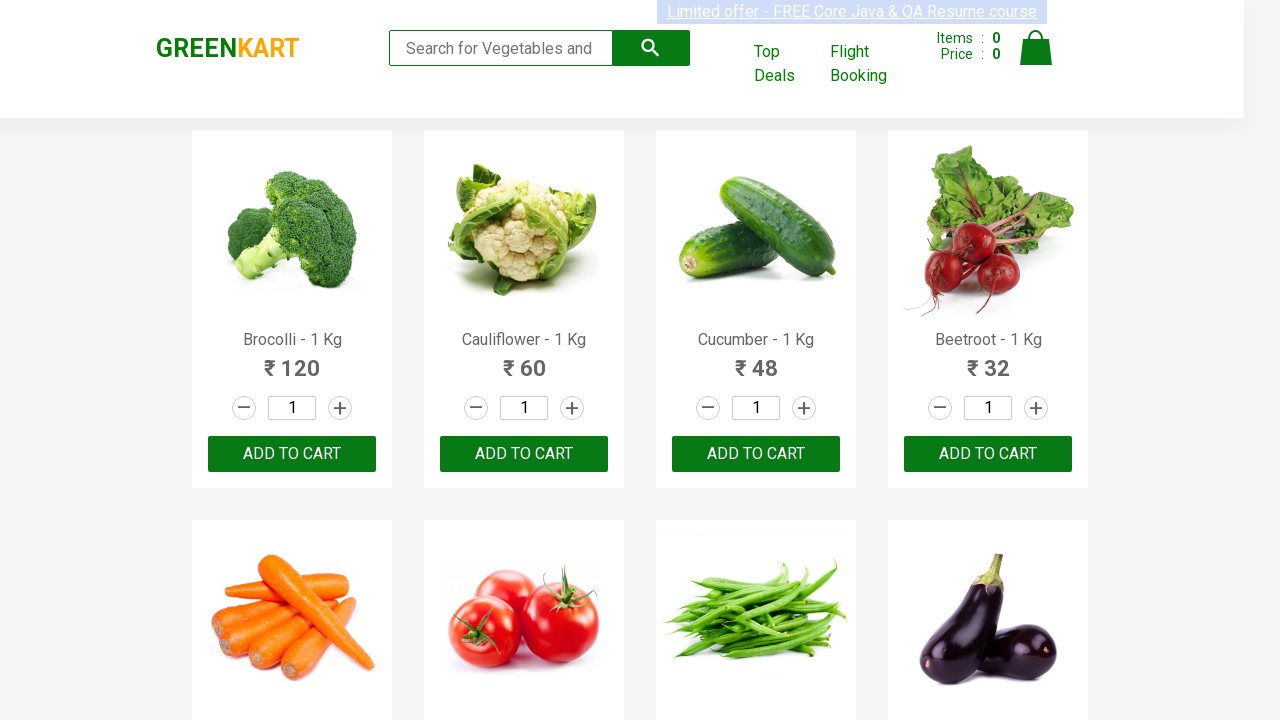

Clicked Add to Cart button for Brocolli product at (292, 454) on xpath=//h4[contains(text(),'Brocolli')]/following-sibling::div/button
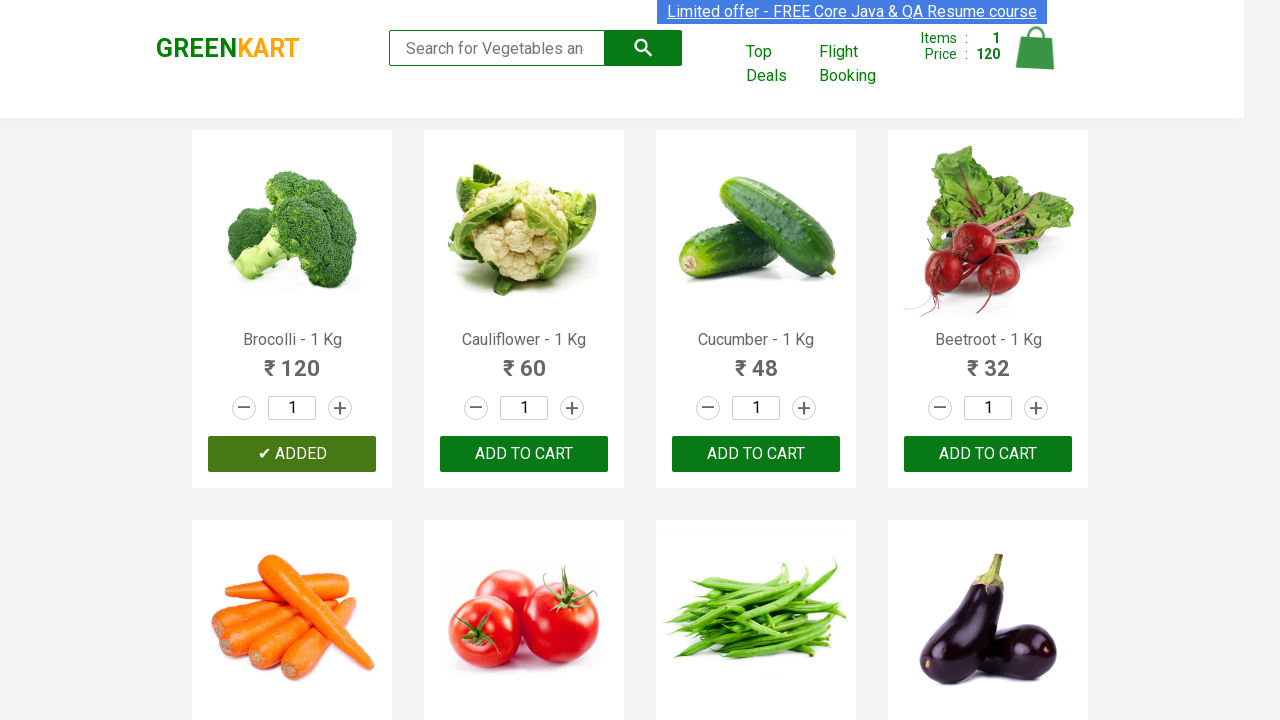

Clicked cart icon to view cart at (1036, 48) on img[alt='Cart']
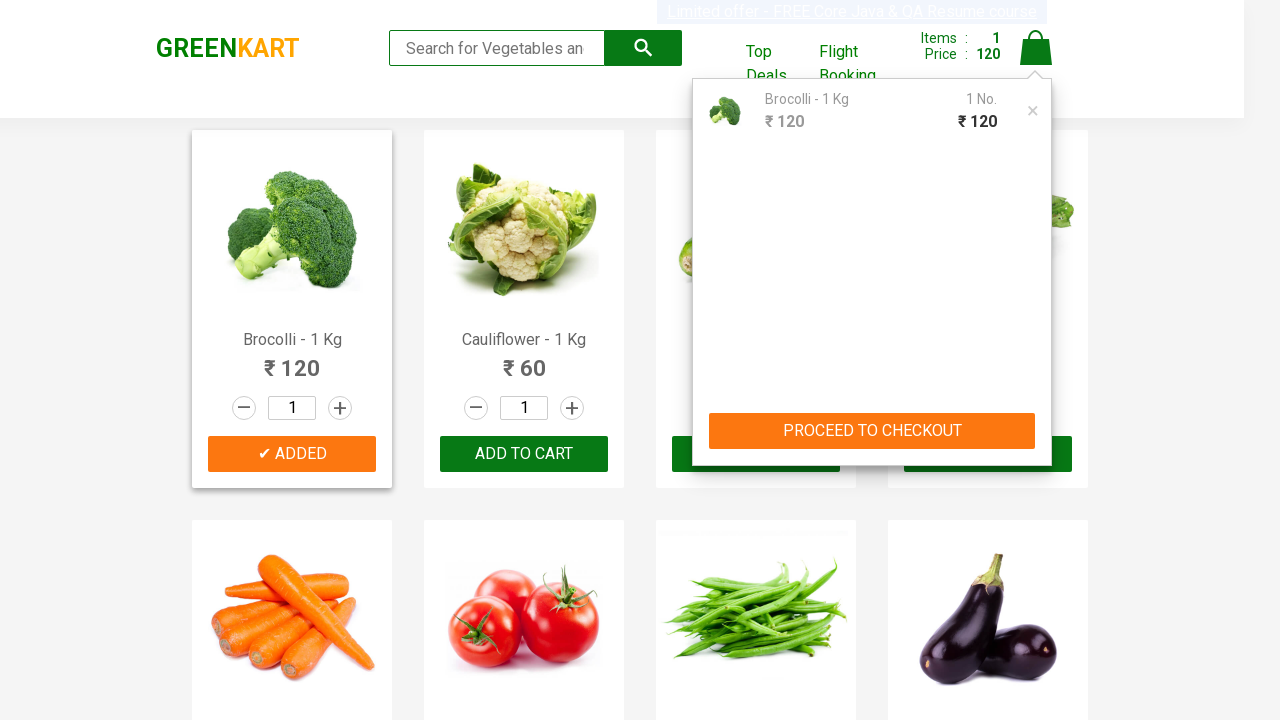

Clicked PROCEED TO CHECKOUT button at (872, 431) on xpath=//button[text()='PROCEED TO CHECKOUT']
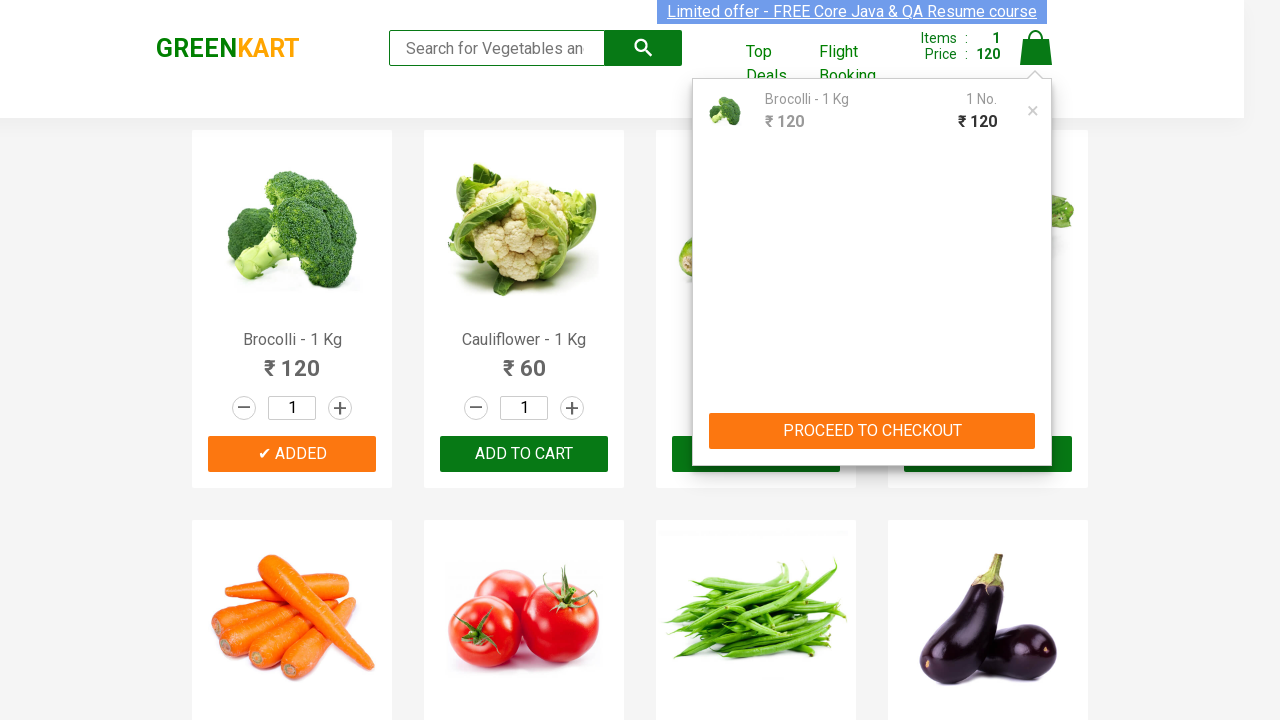

Promo code input field loaded
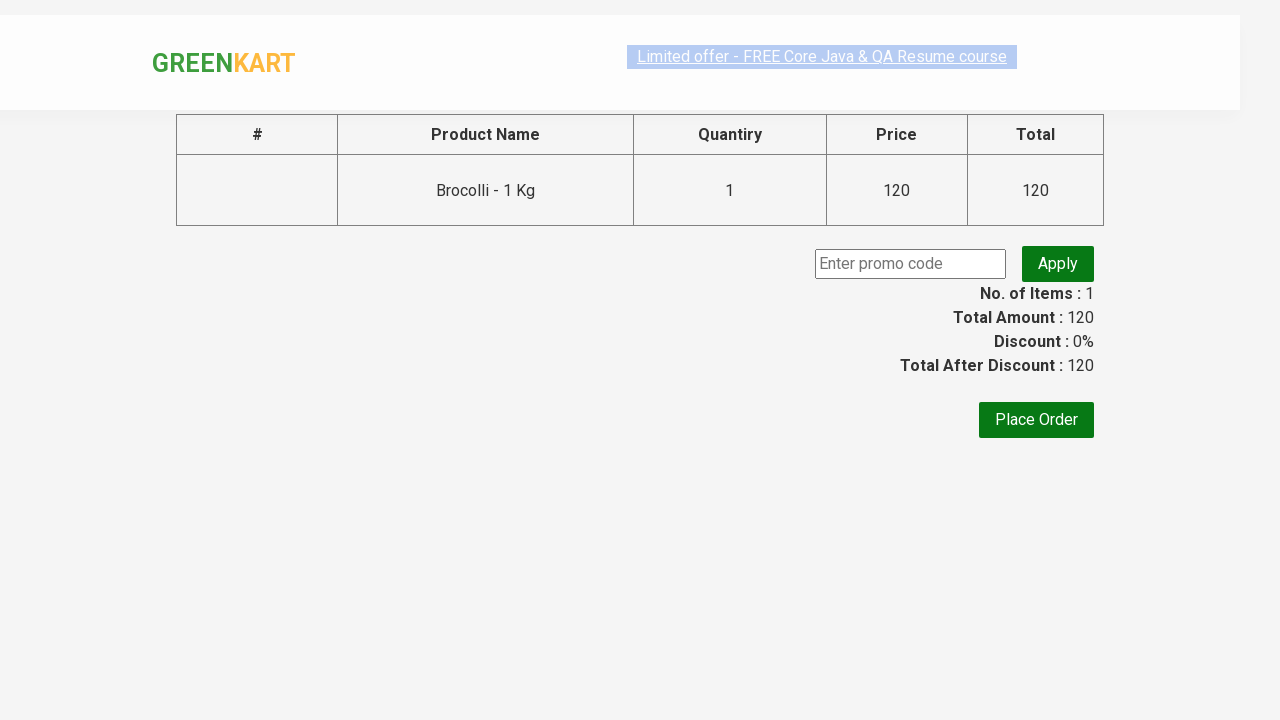

Filled promo code field with 'rahulshettyacademy' on input.promoCode
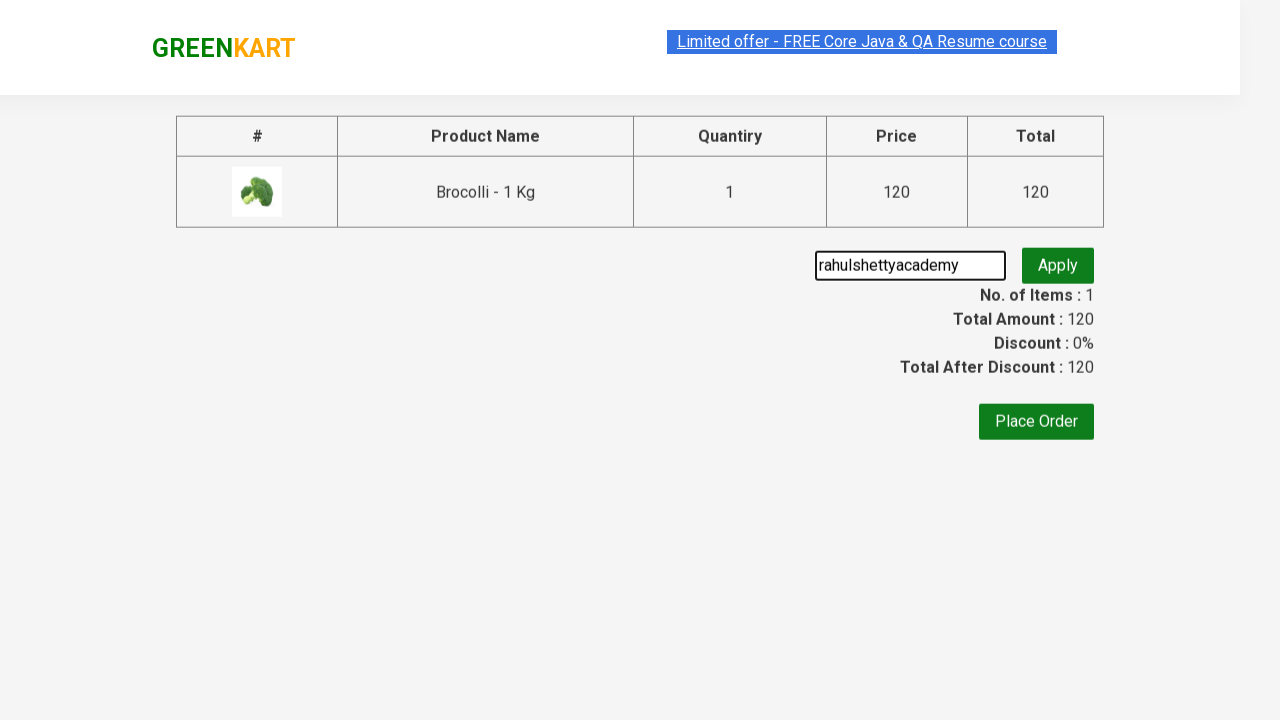

Clicked Apply button to apply promo code at (1058, 264) on .promoBtn
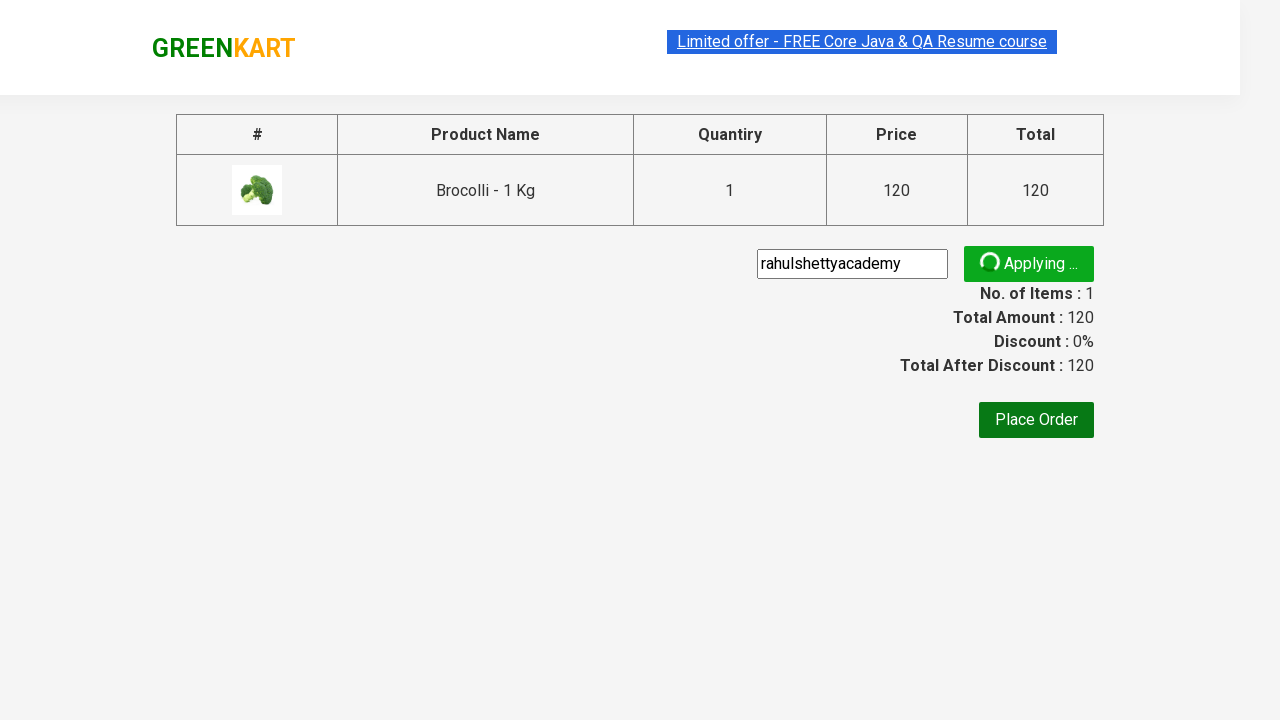

Promo code confirmation message appeared
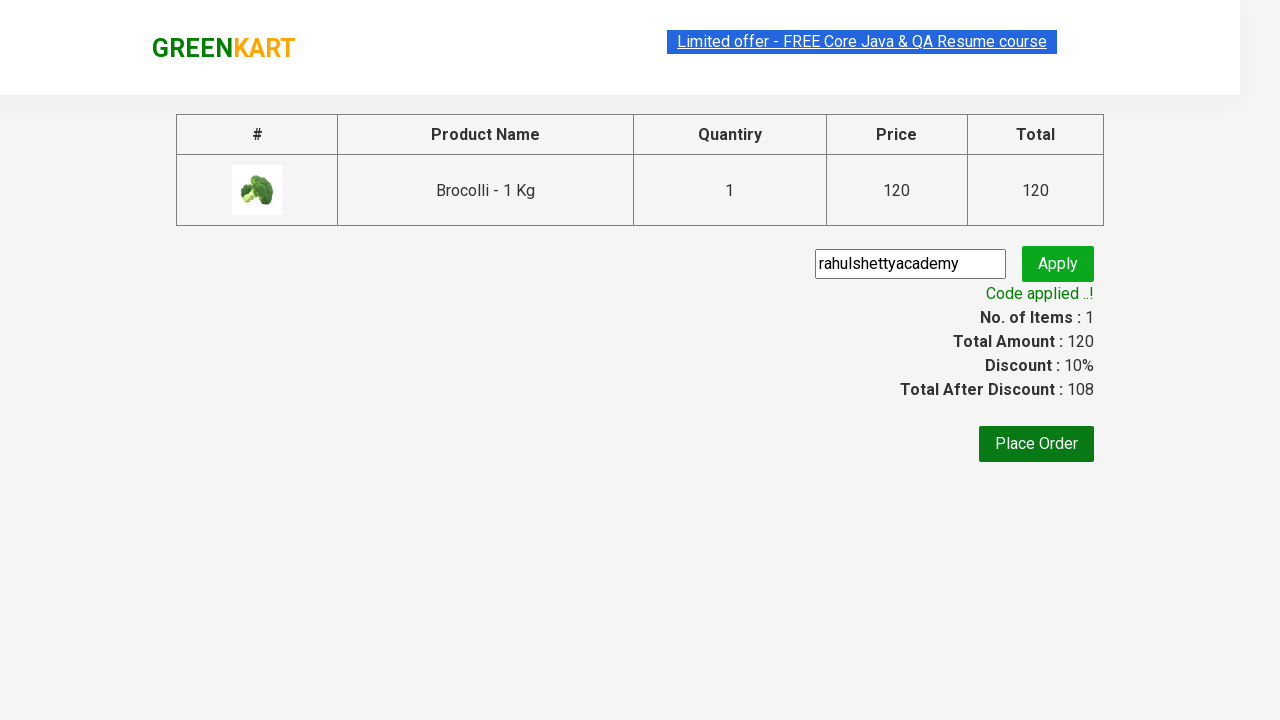

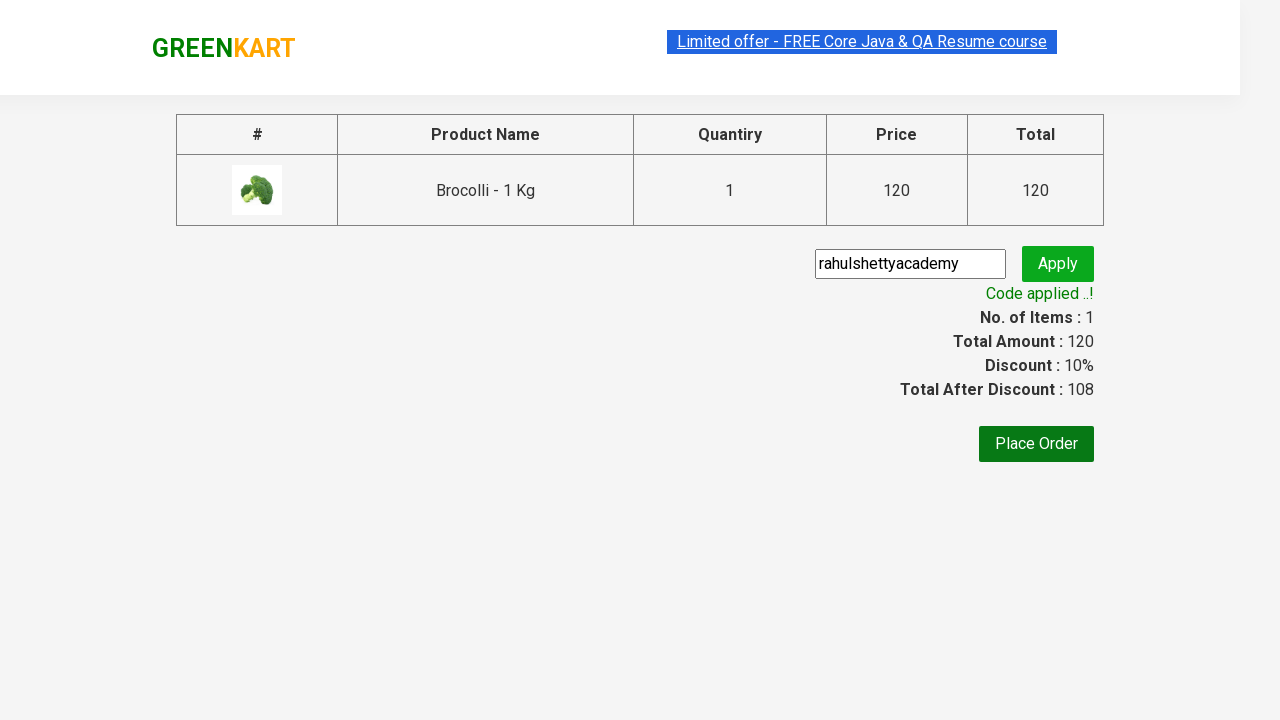